Tests checkbox functionality by verifying initial state, selecting multiple checkboxes, and verifying the result message displays the correct selected options.

Starting URL: https://acctabootcamp.github.io/site/examples/actions

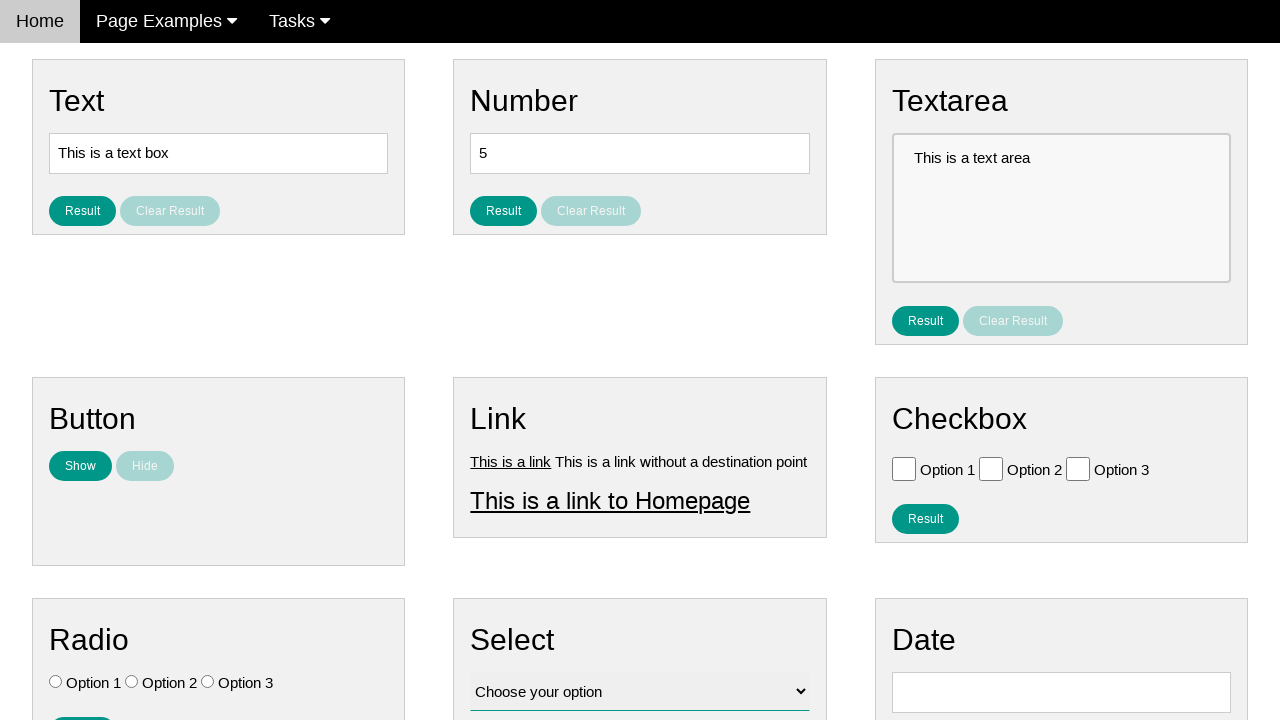

Navigated to checkbox actions example page
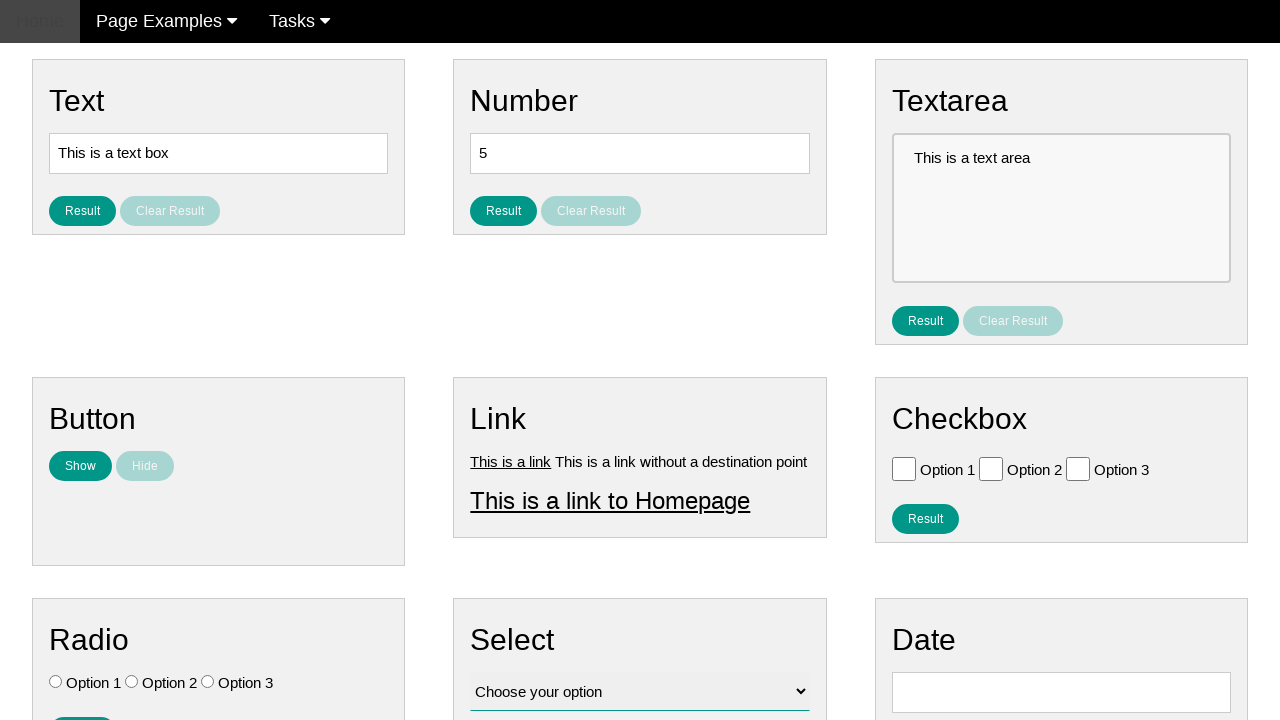

Located checkbox 1 (Option 1)
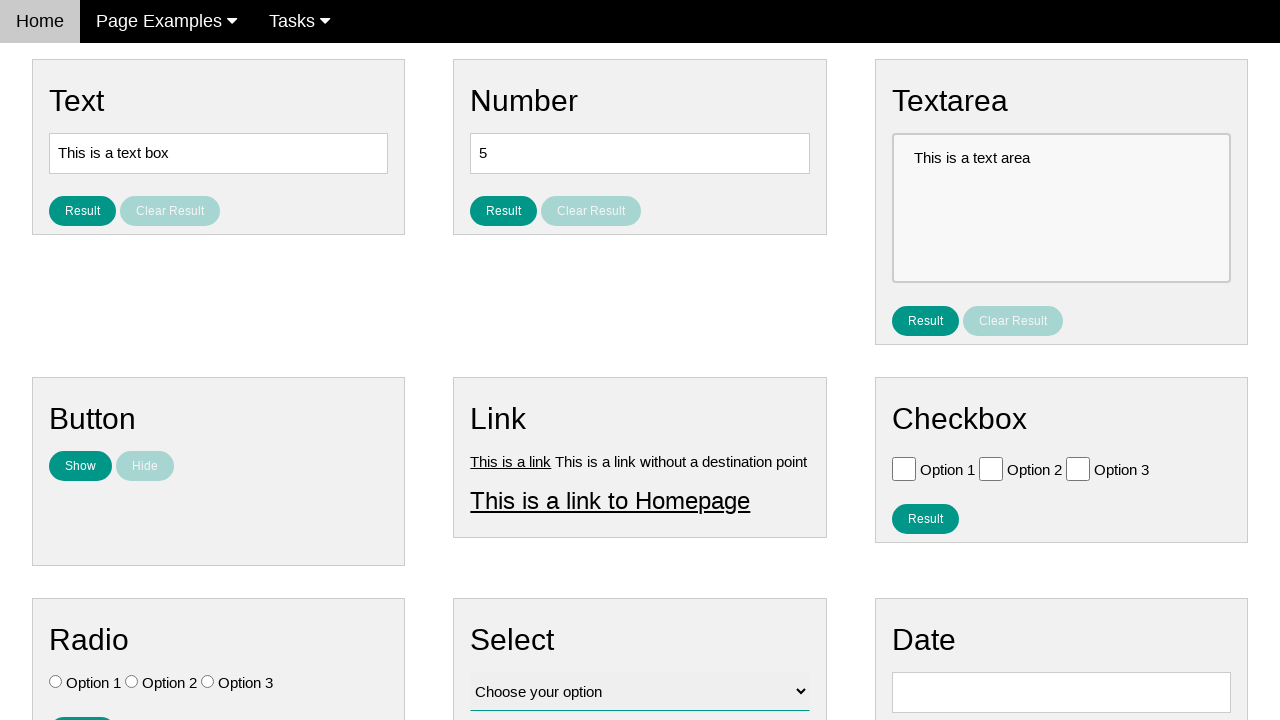

Located checkbox 2 (Option 2)
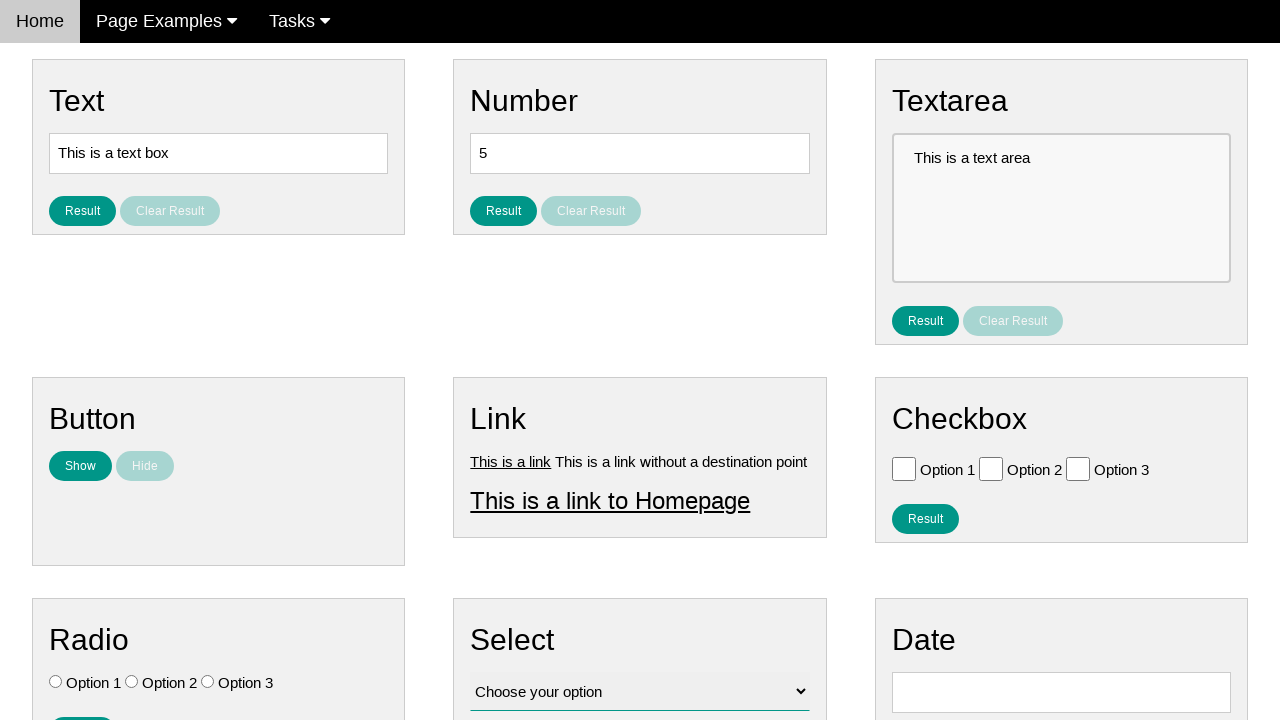

Located checkbox 3 (Option 3)
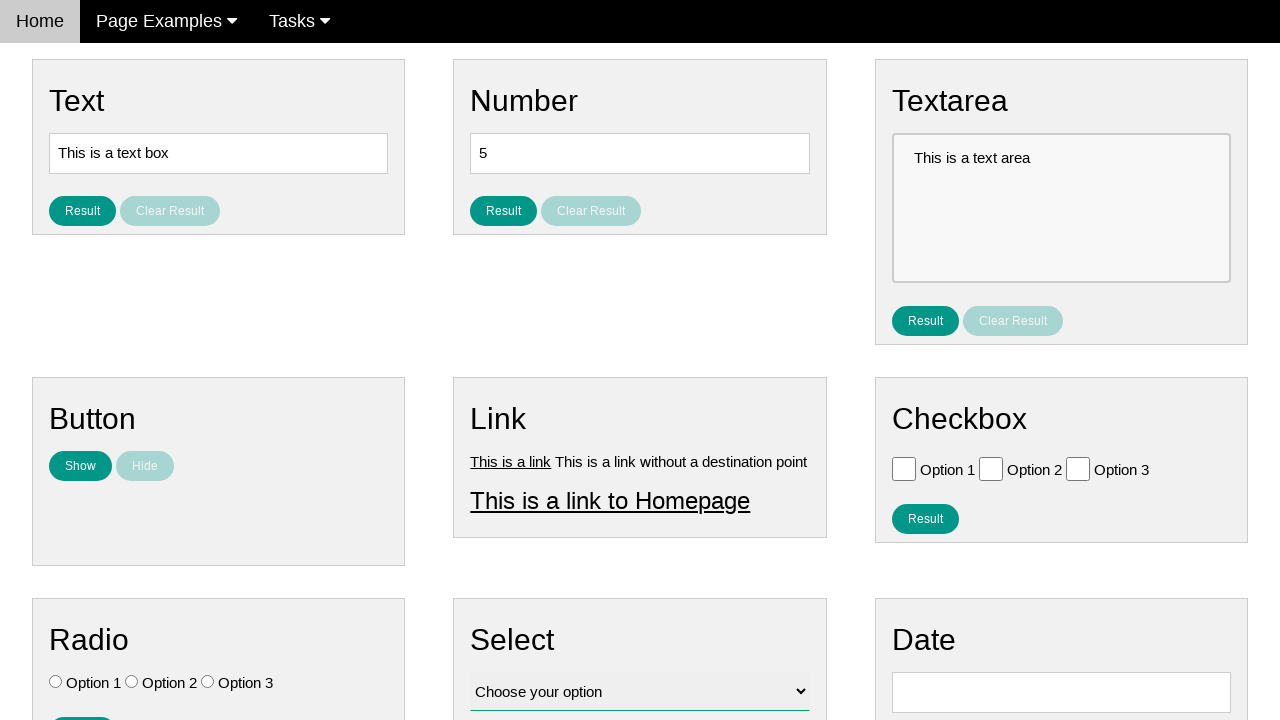

Clicked Option 2 checkbox at (991, 468) on #vfb-6-1
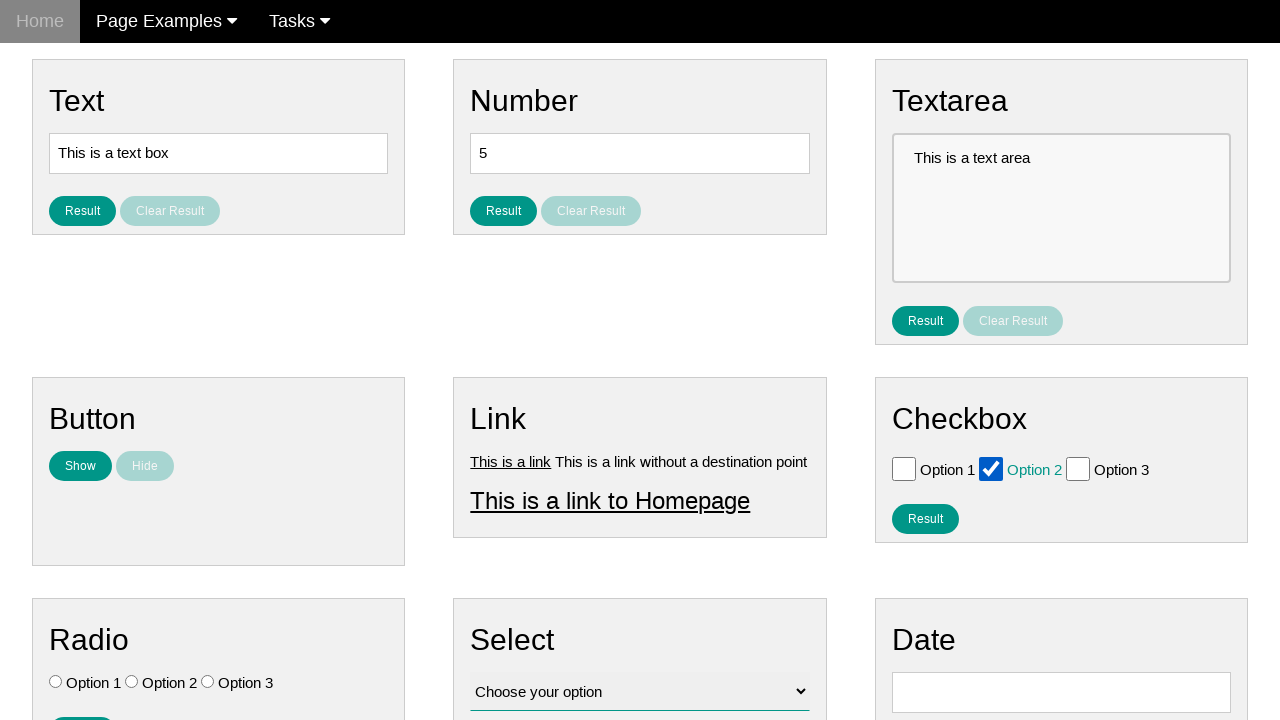

Clicked Option 3 checkbox at (1078, 468) on #vfb-6-2
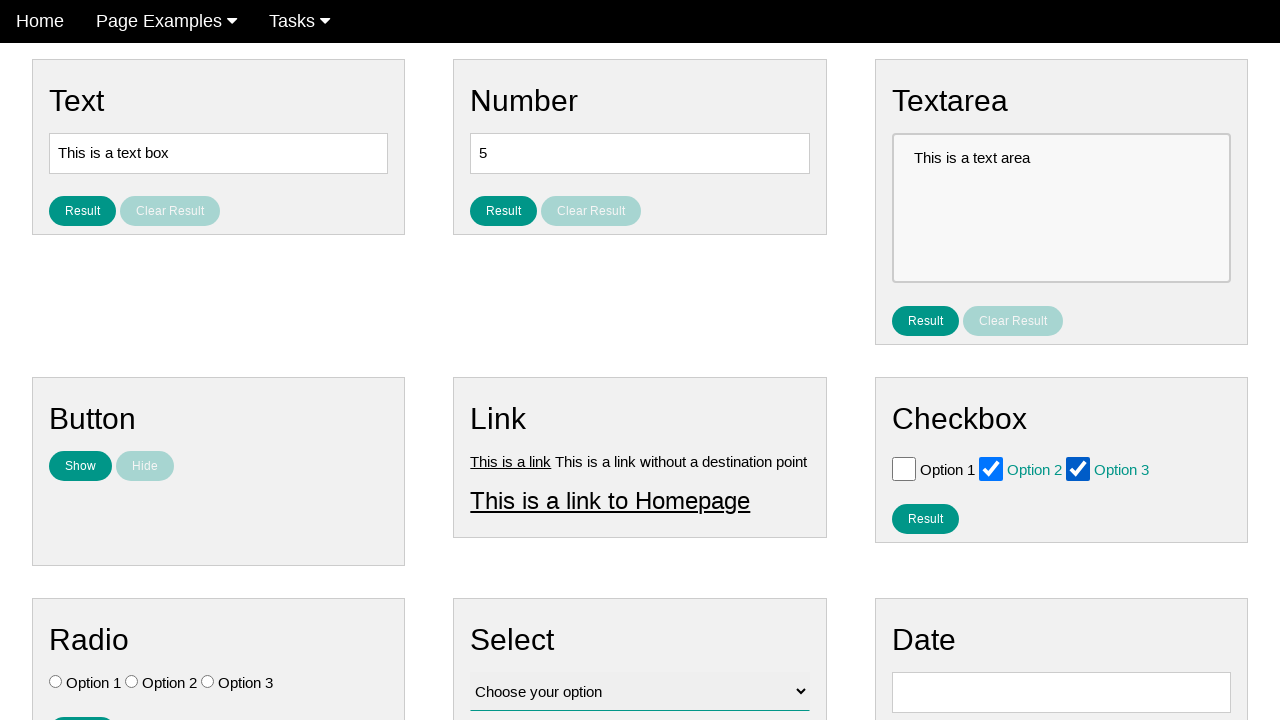

Clicked result button to display checkbox selections at (925, 518) on #result_button_checkbox
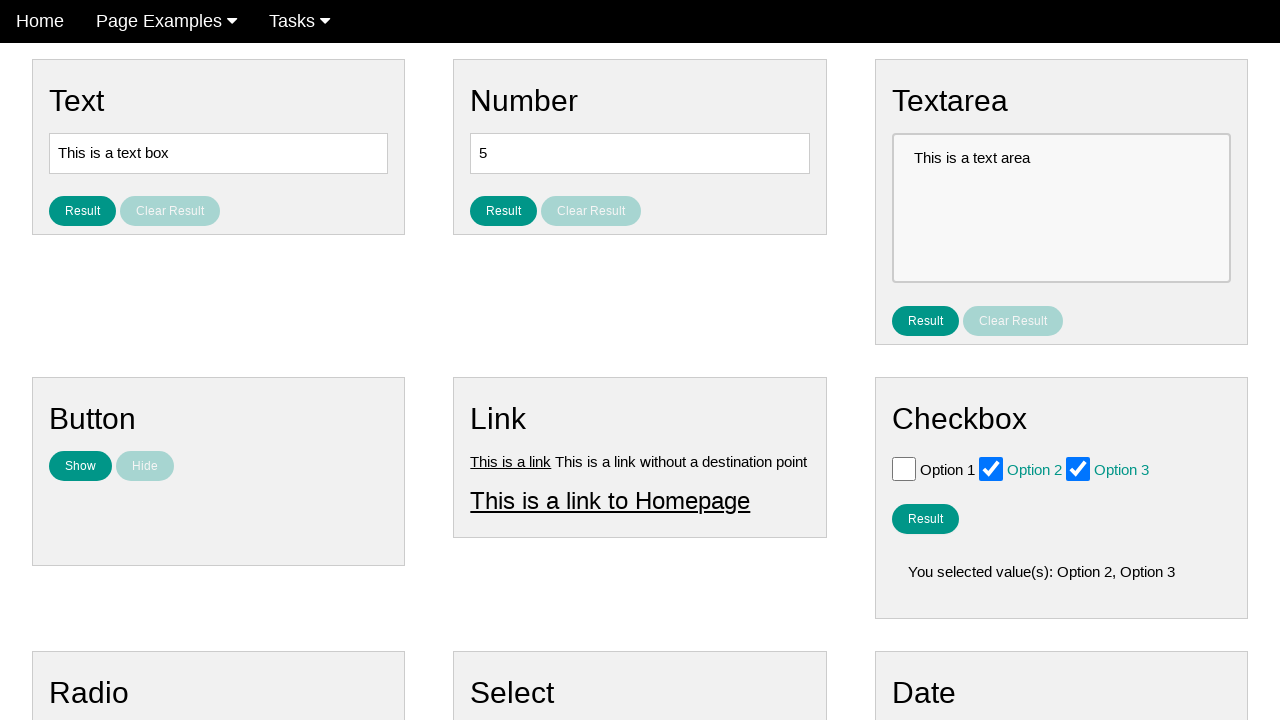

Result message displayed with selected checkbox options
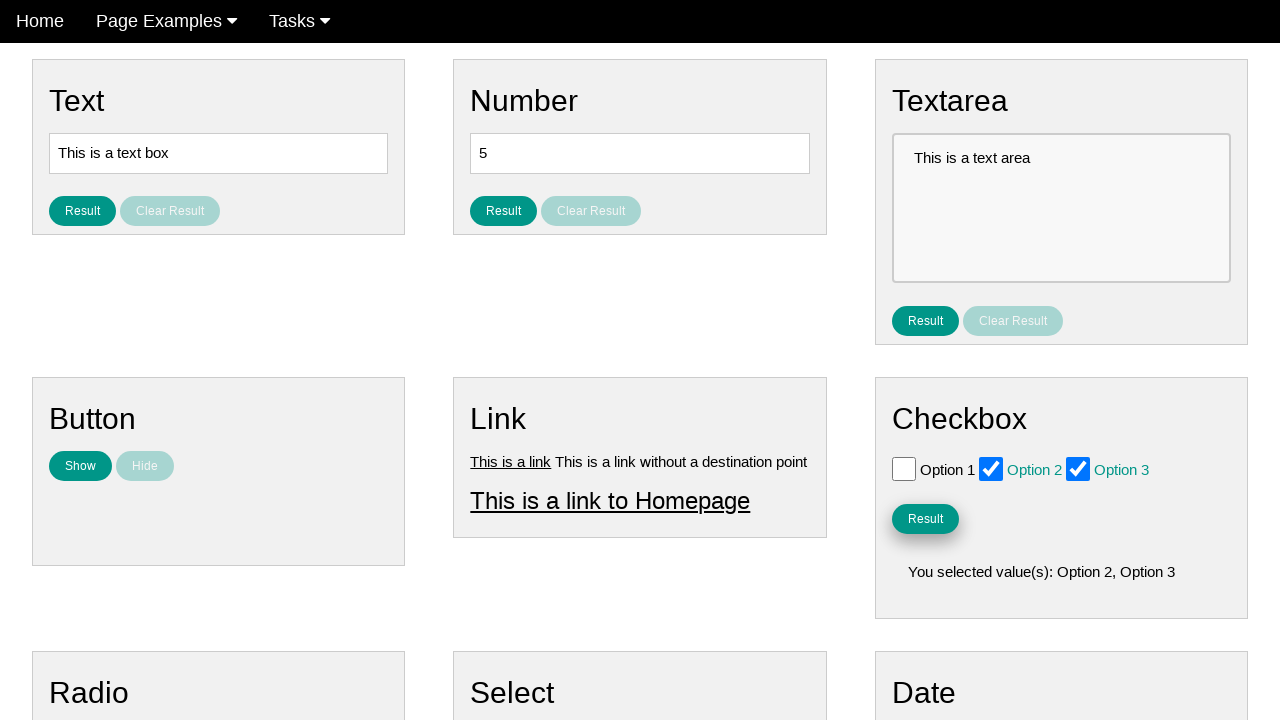

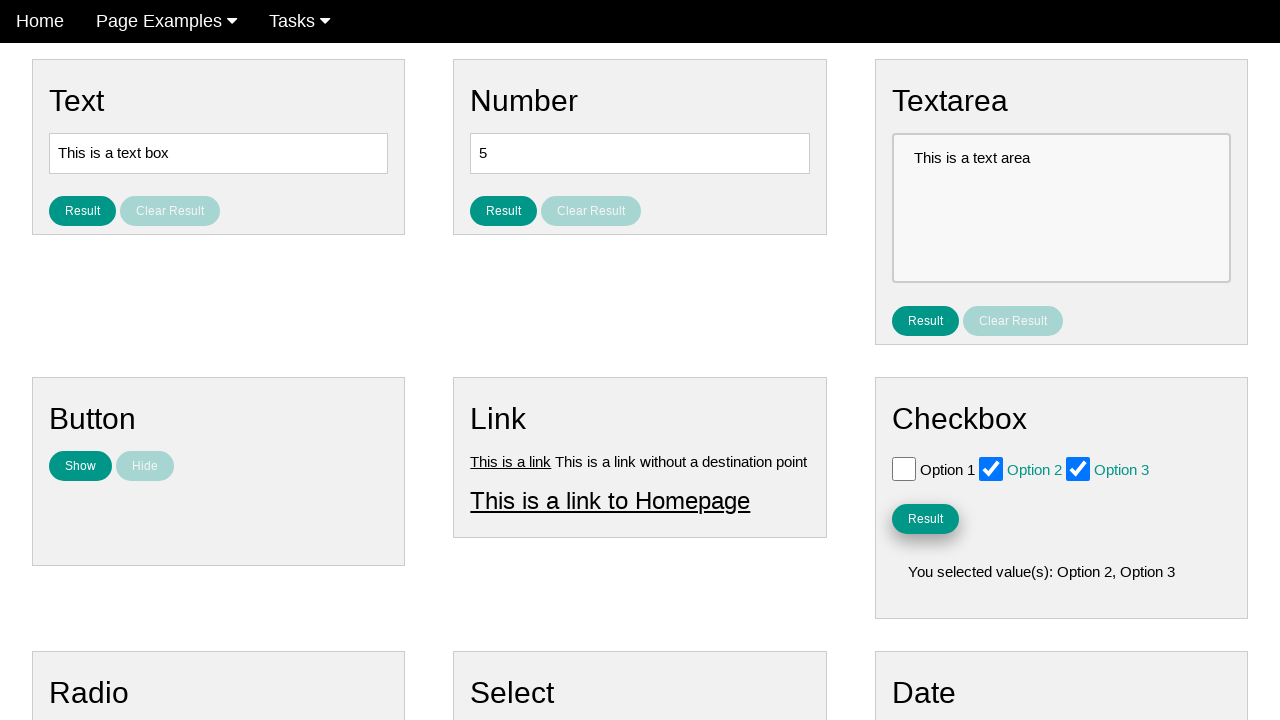